Navigates to SimpliLearn website and takes a screenshot of the page

Starting URL: https://www.simplilearn.com/

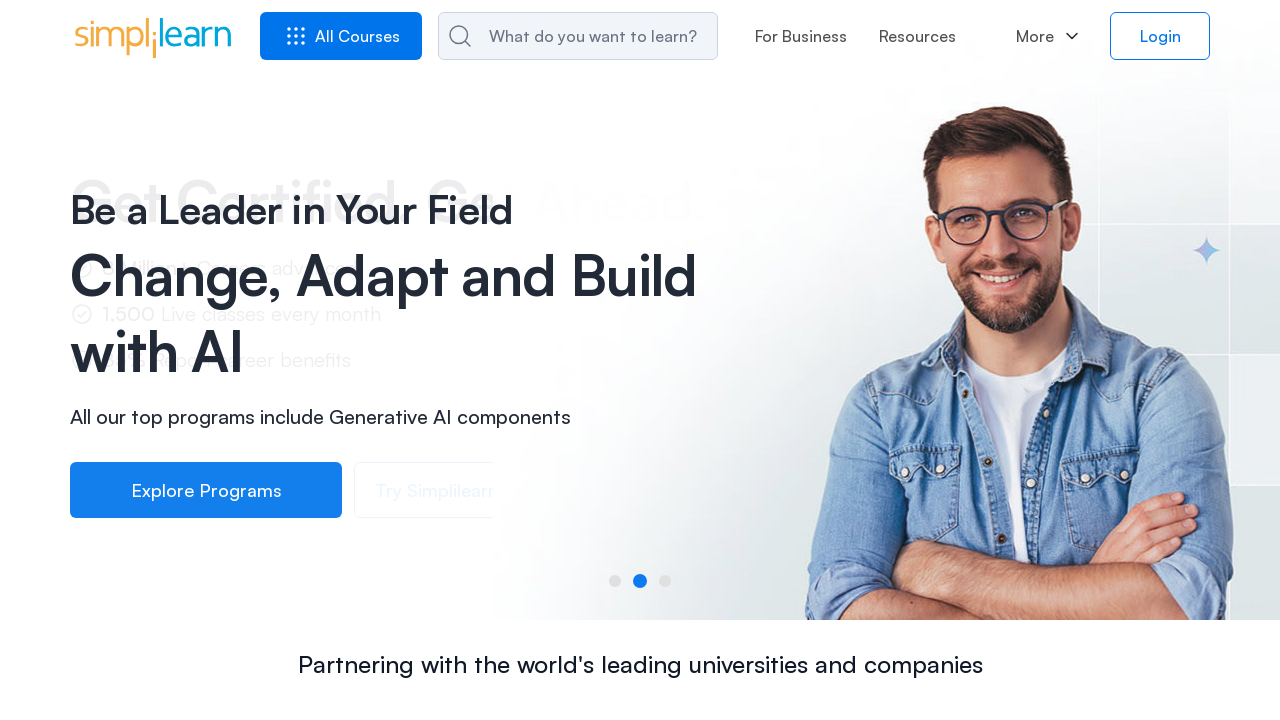

Waited for page to reach networkidle state
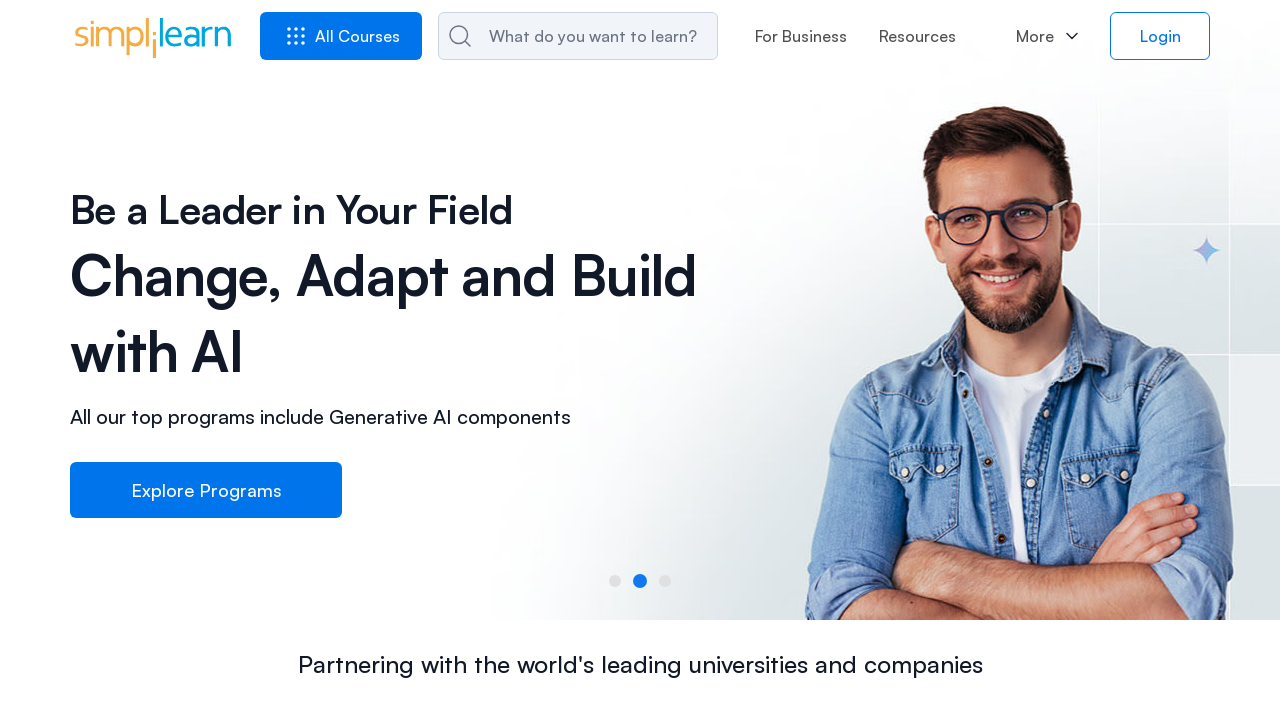

Waited 2 seconds for page to fully render
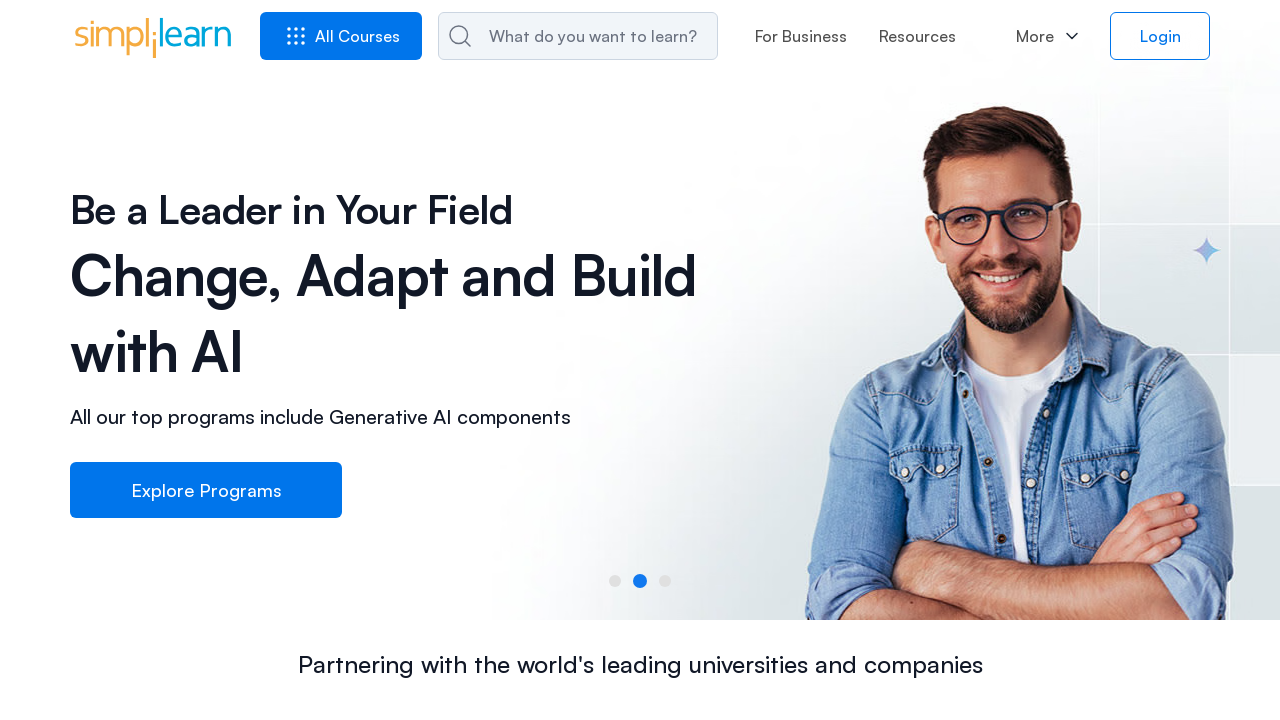

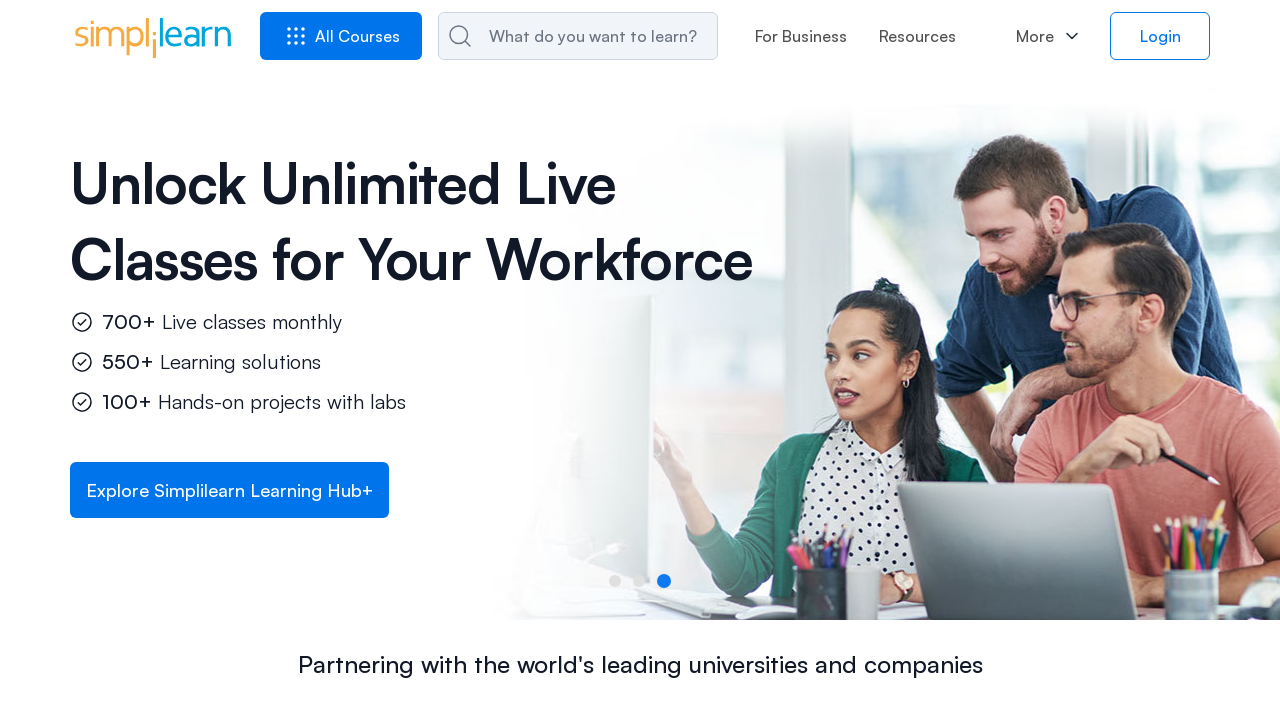